Tests multiple window handling by clicking a button to open a new window and switching to it to read text content

Starting URL: https://demoqa.com/browser-windows

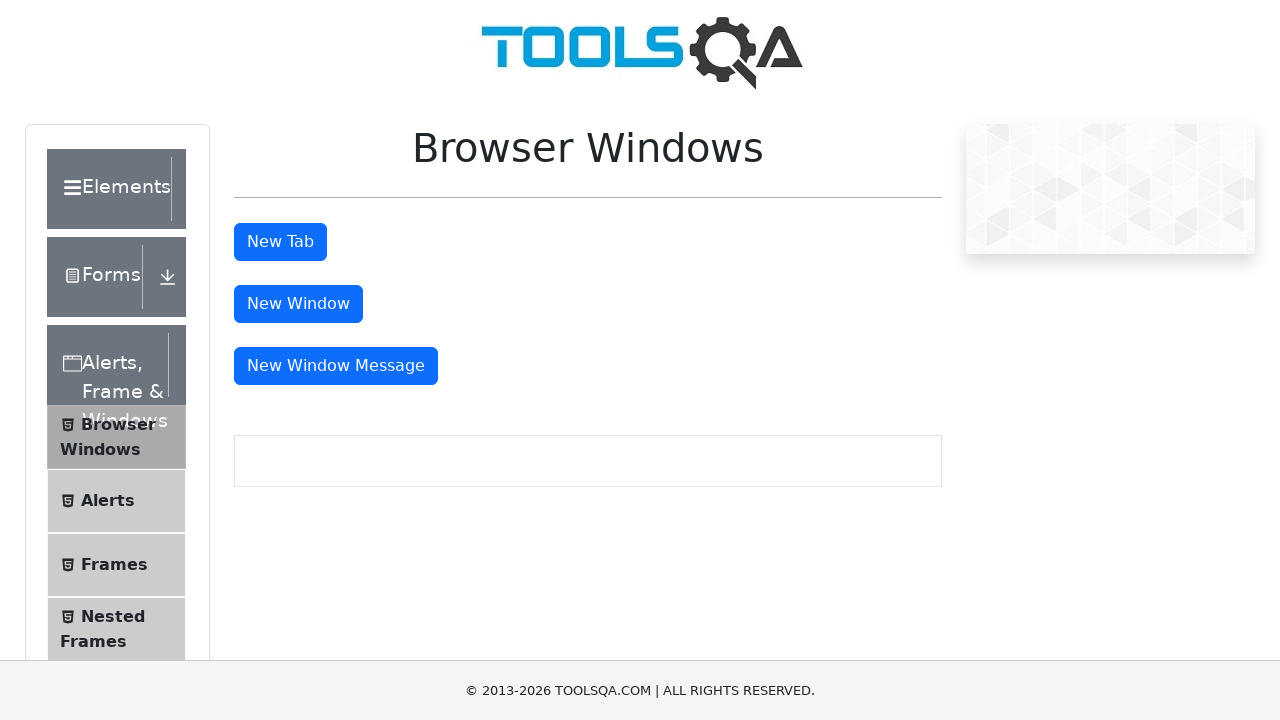

Clicked button to open new window at (298, 304) on #windowButton
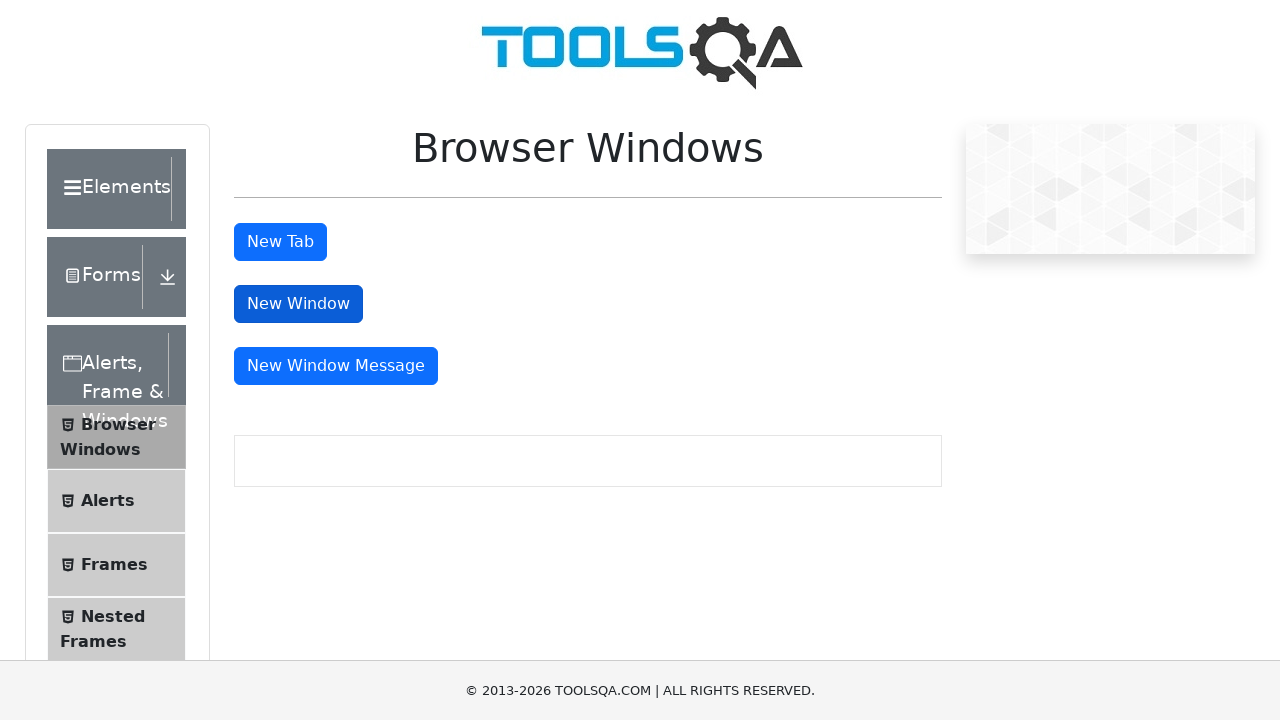

New window popup captured
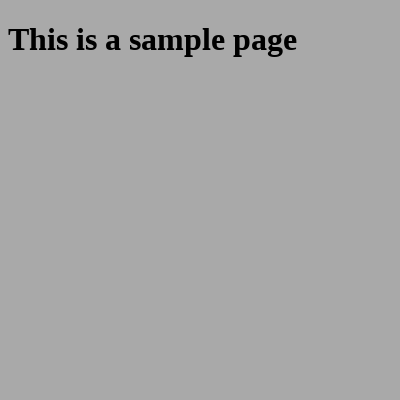

Sample heading element loaded in new window
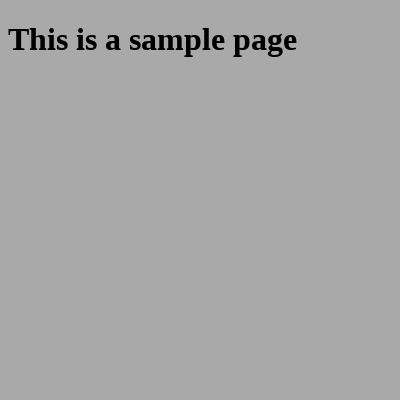

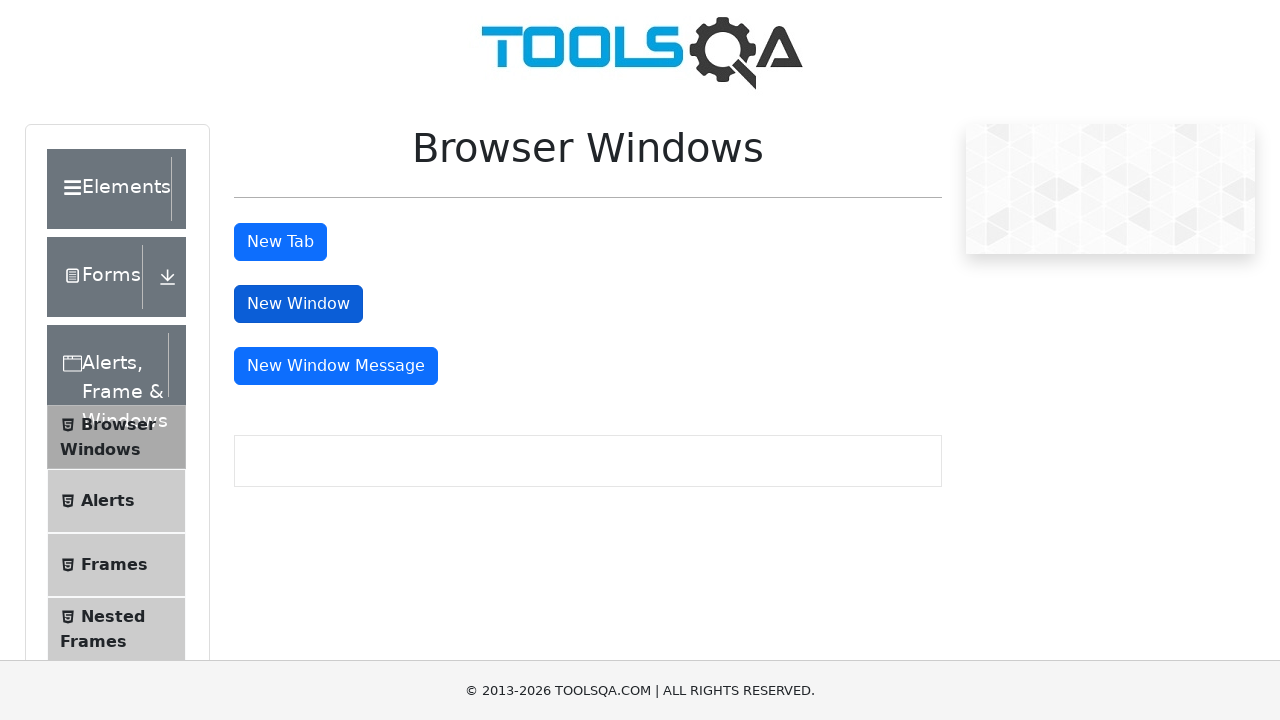